Navigates to the Rahul Shetty Academy Automation Practice page and waits for it to fully load

Starting URL: https://rahulshettyacademy.com/AutomationPractice/

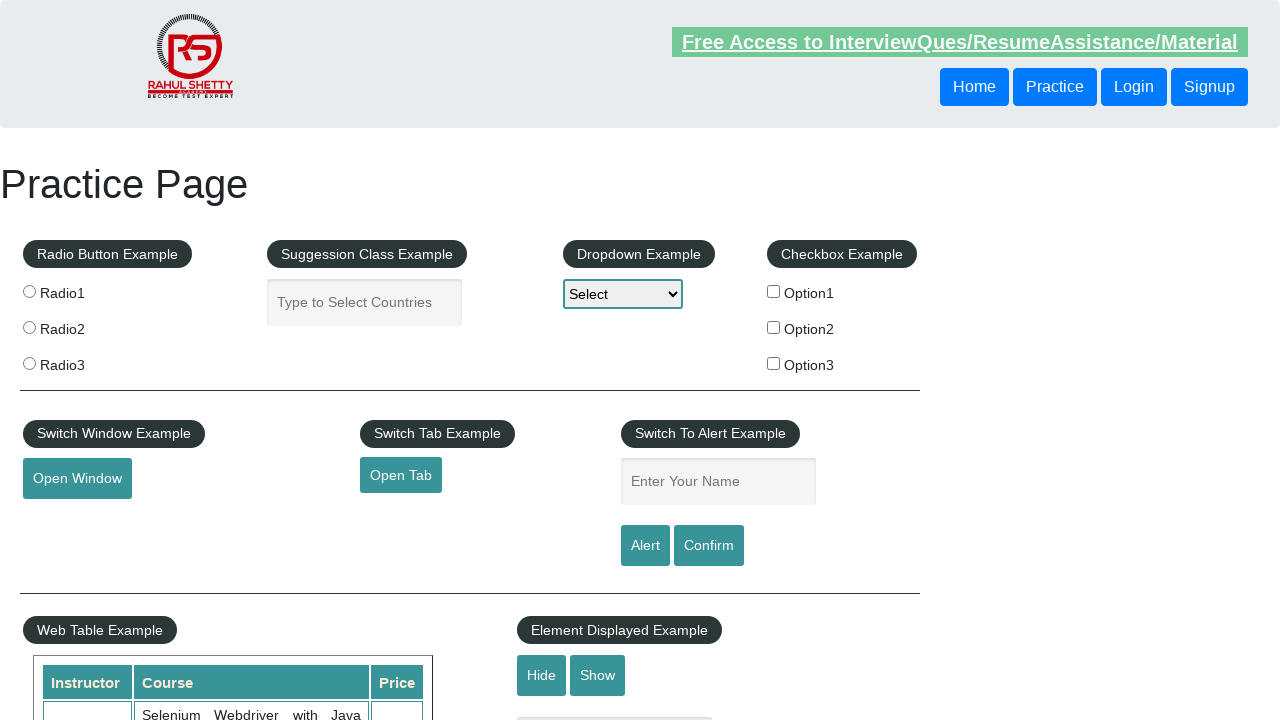

Navigated to Rahul Shetty Academy Automation Practice page
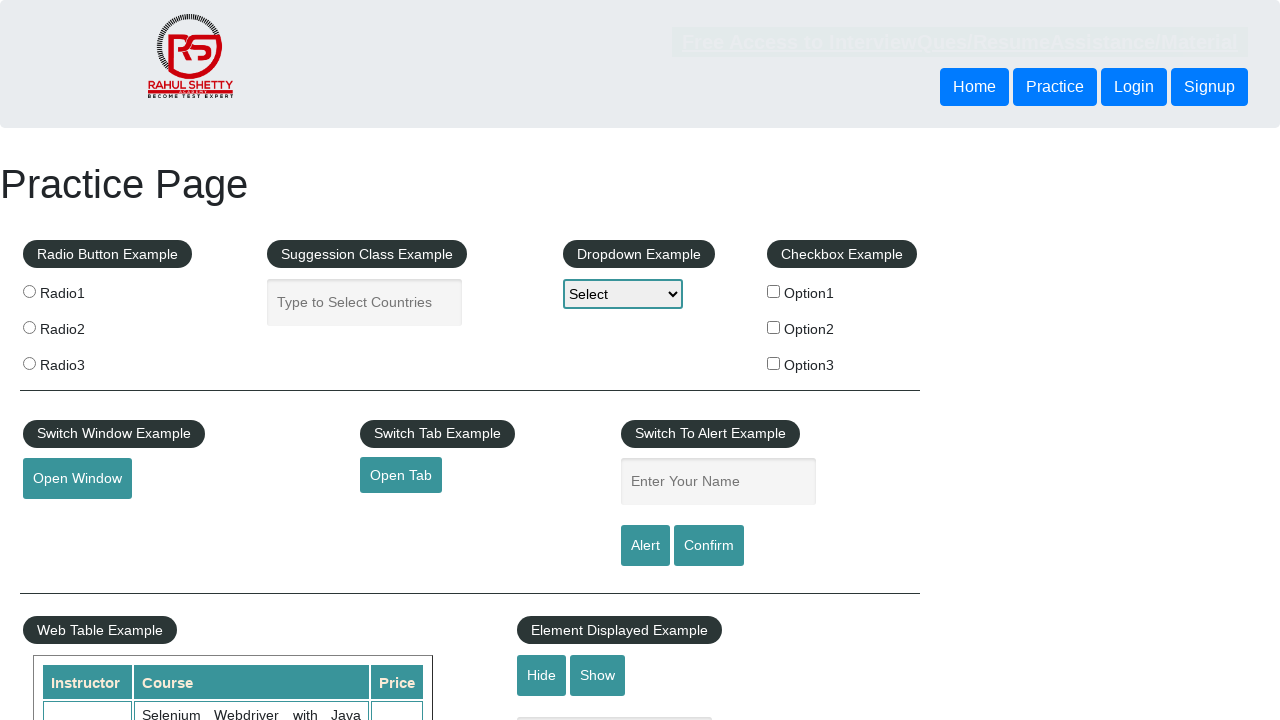

Page fully loaded and ready
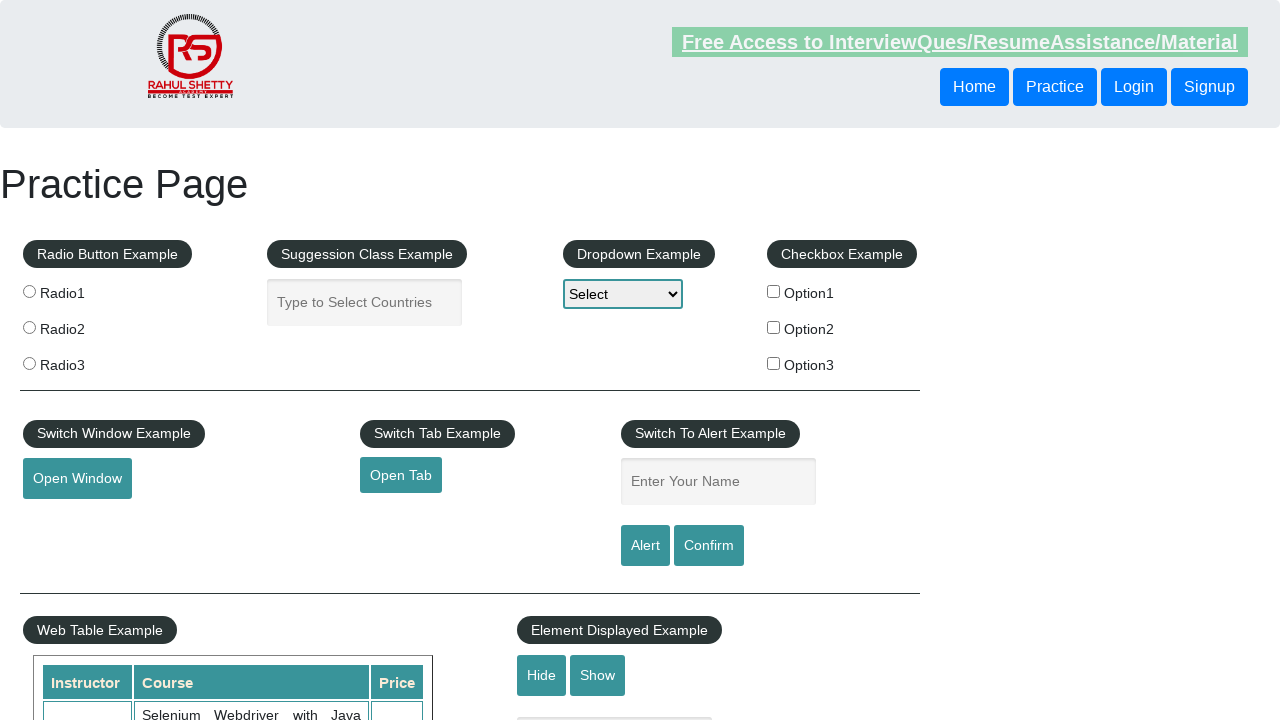

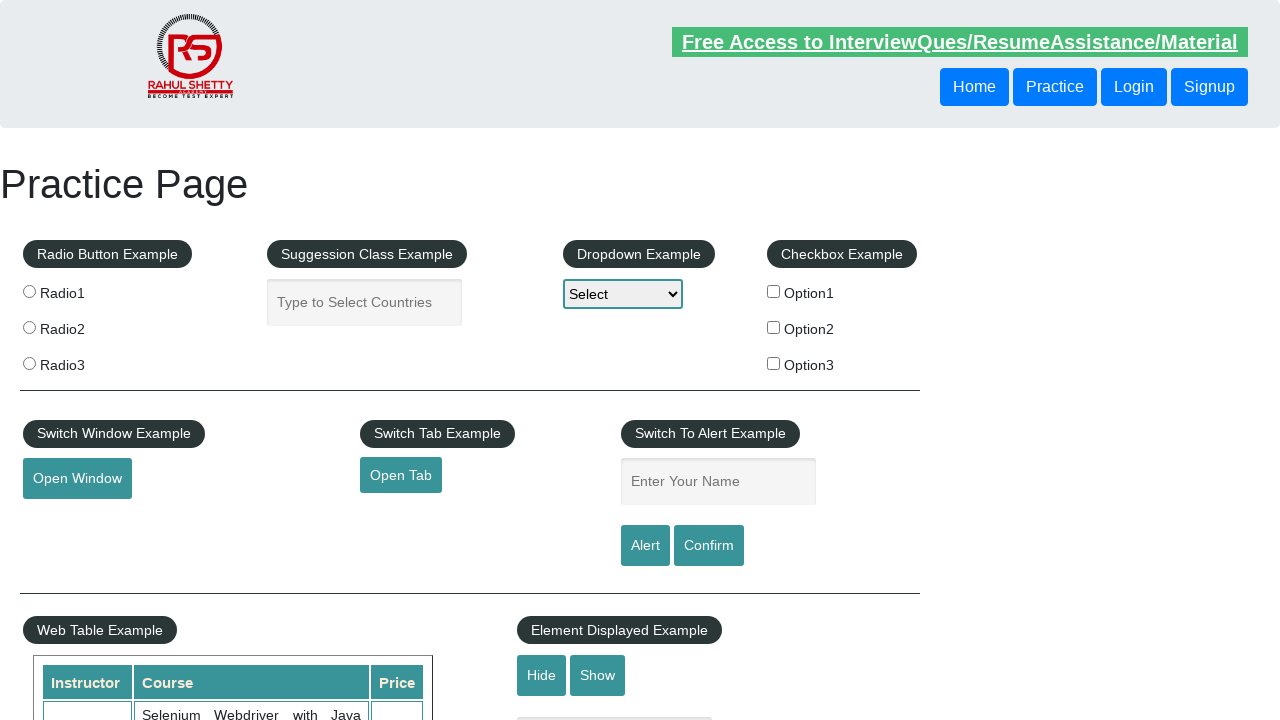